Tests a slow calculator application by setting a delay, performing addition (7+8), and verifying the result equals 15

Starting URL: https://bonigarcia.dev/selenium-webdriver-java/slow-calculator.html

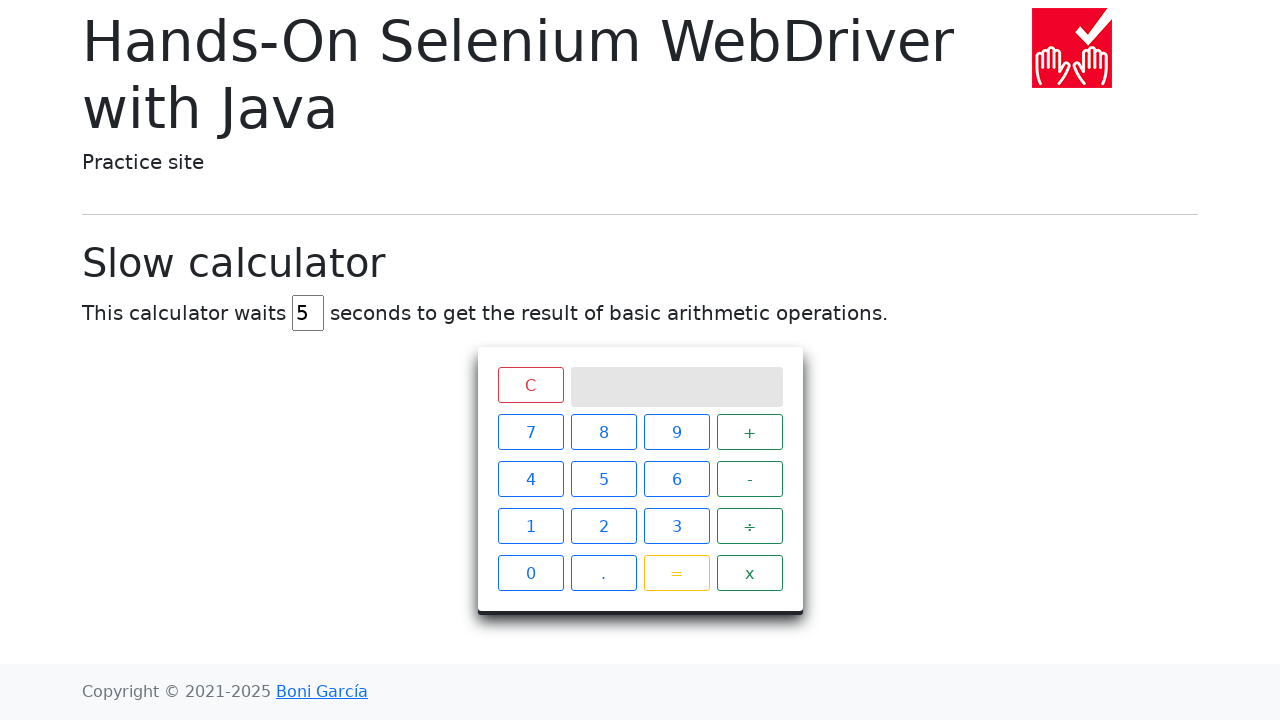

Navigated to slow calculator application
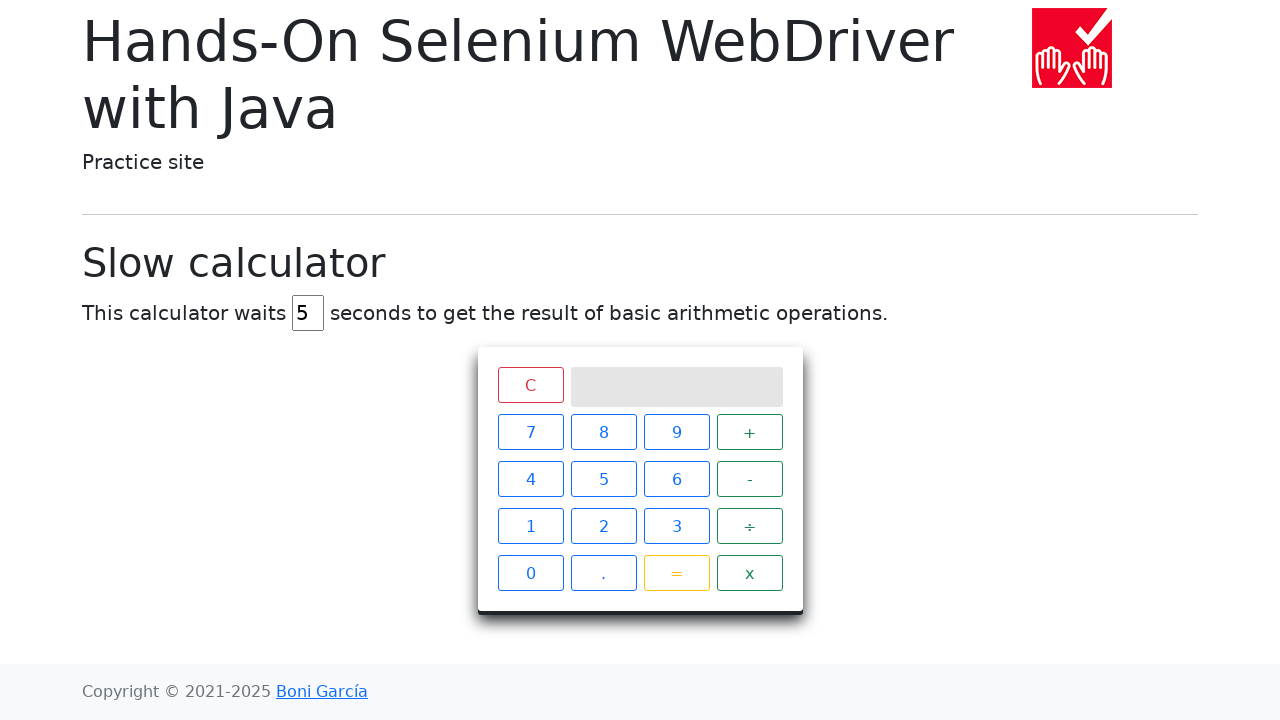

Cleared delay input field on #delay
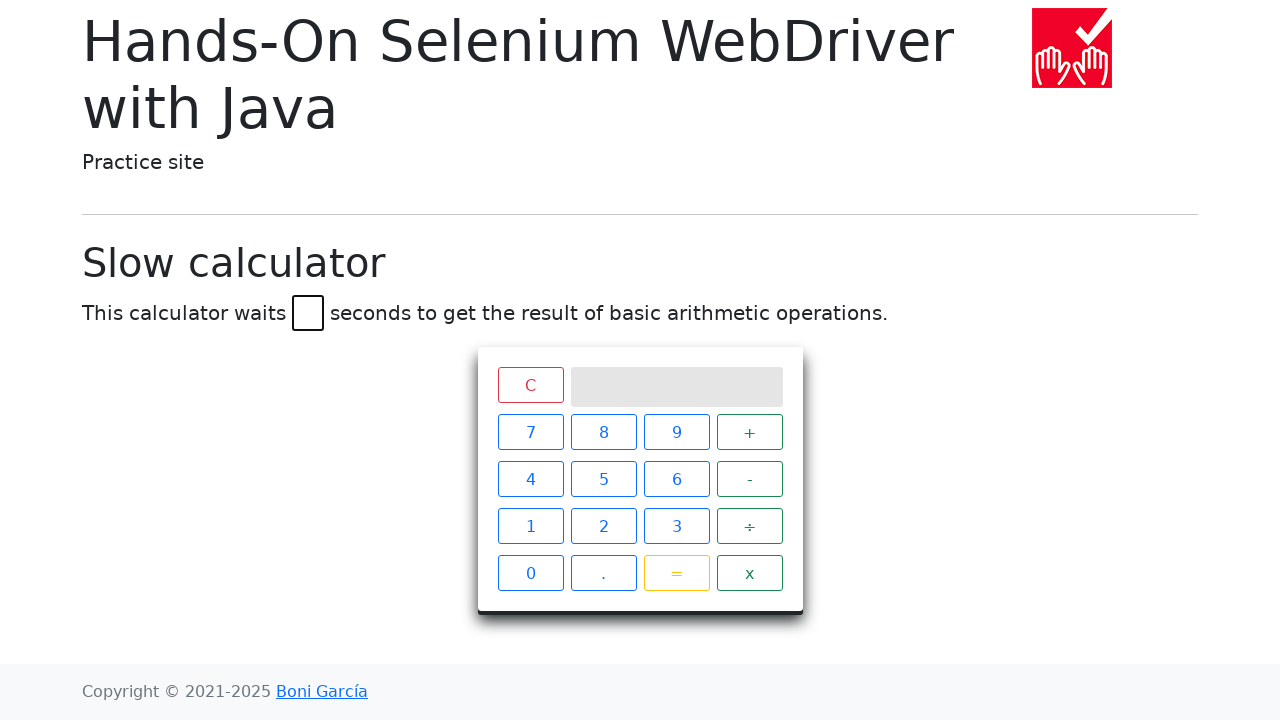

Set delay value to 5 seconds on #delay
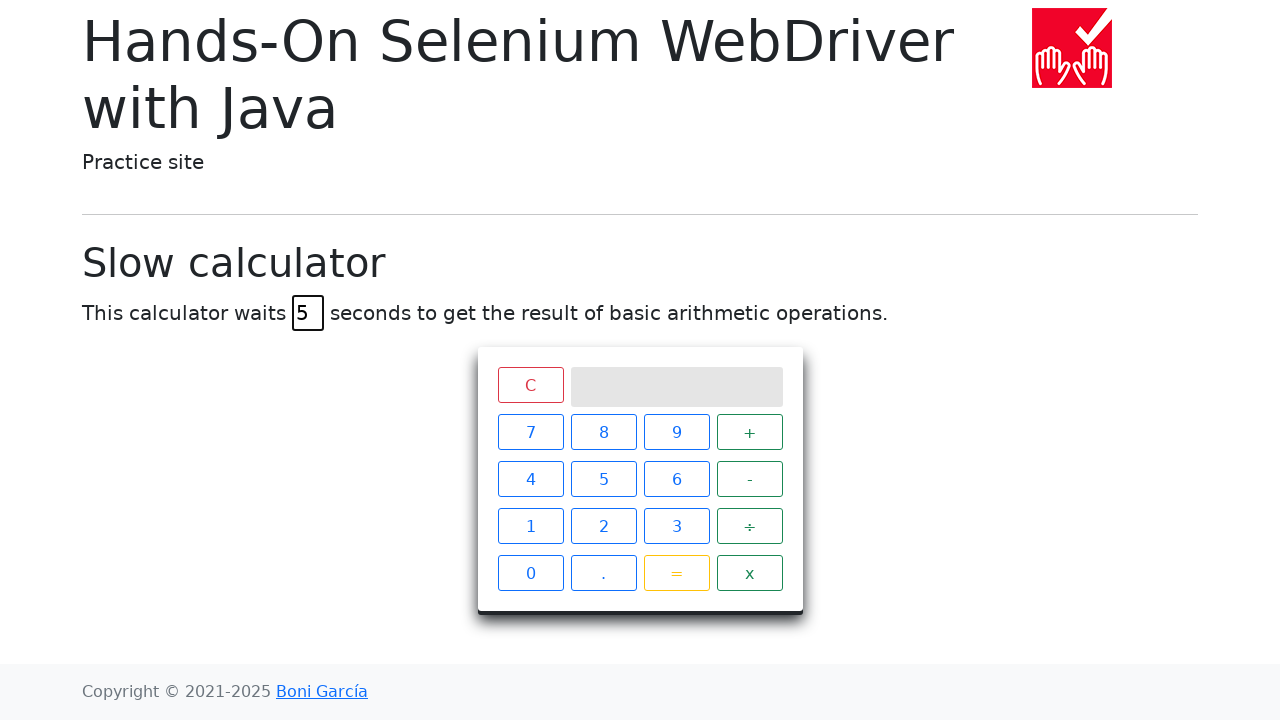

Clicked number 7 at (530, 432) on xpath=//span[contains(text(), "7")]
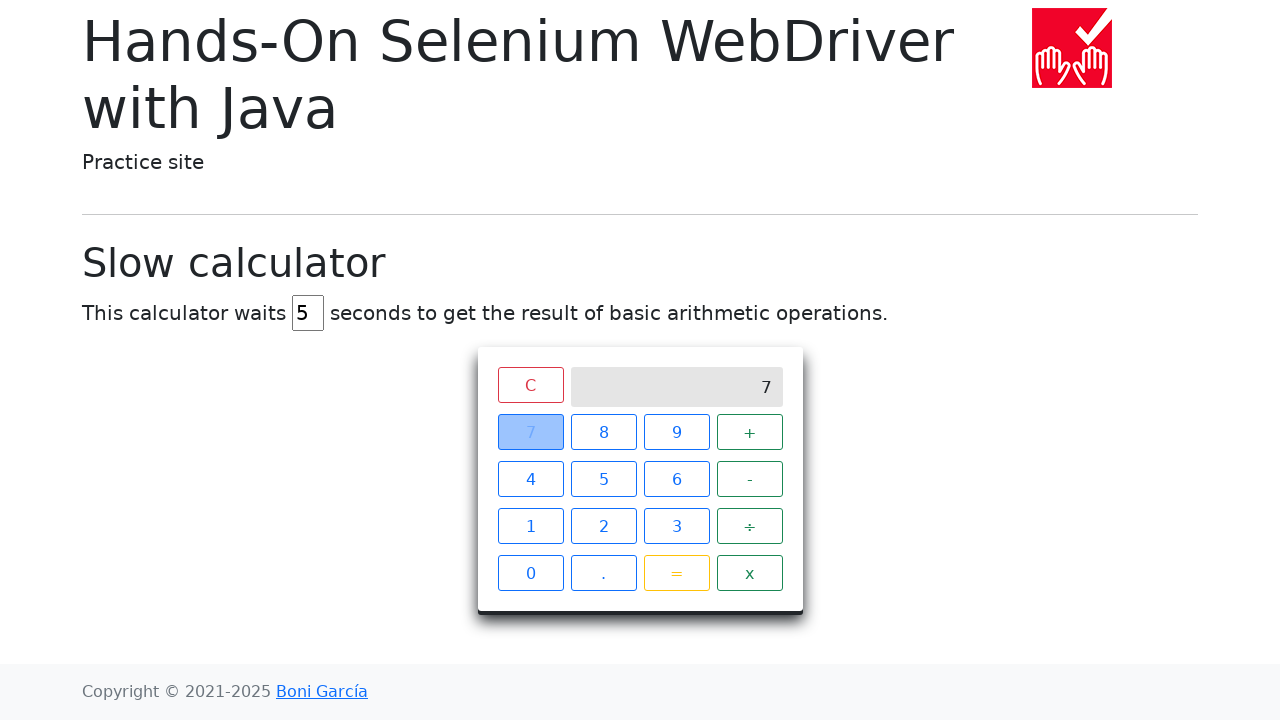

Clicked plus operator at (750, 432) on xpath=//span[contains(text(), "+")]
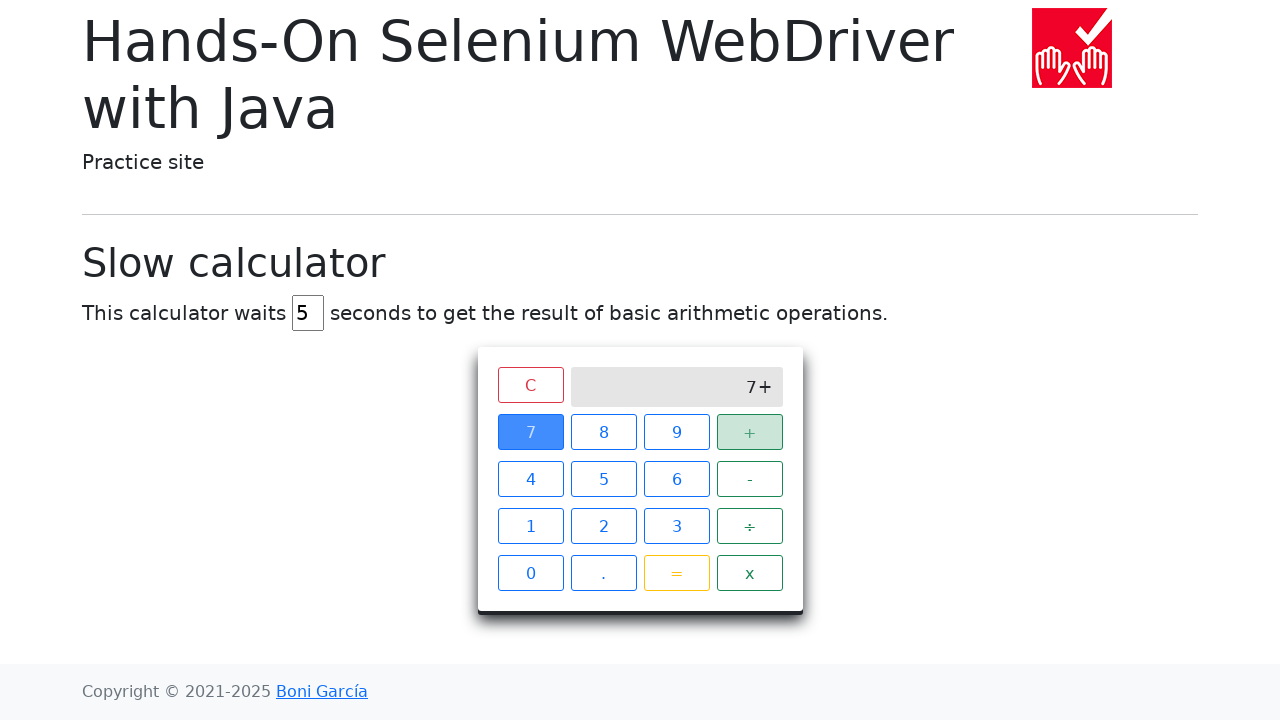

Clicked number 8 at (604, 432) on xpath=//span[contains(text(), "8")]
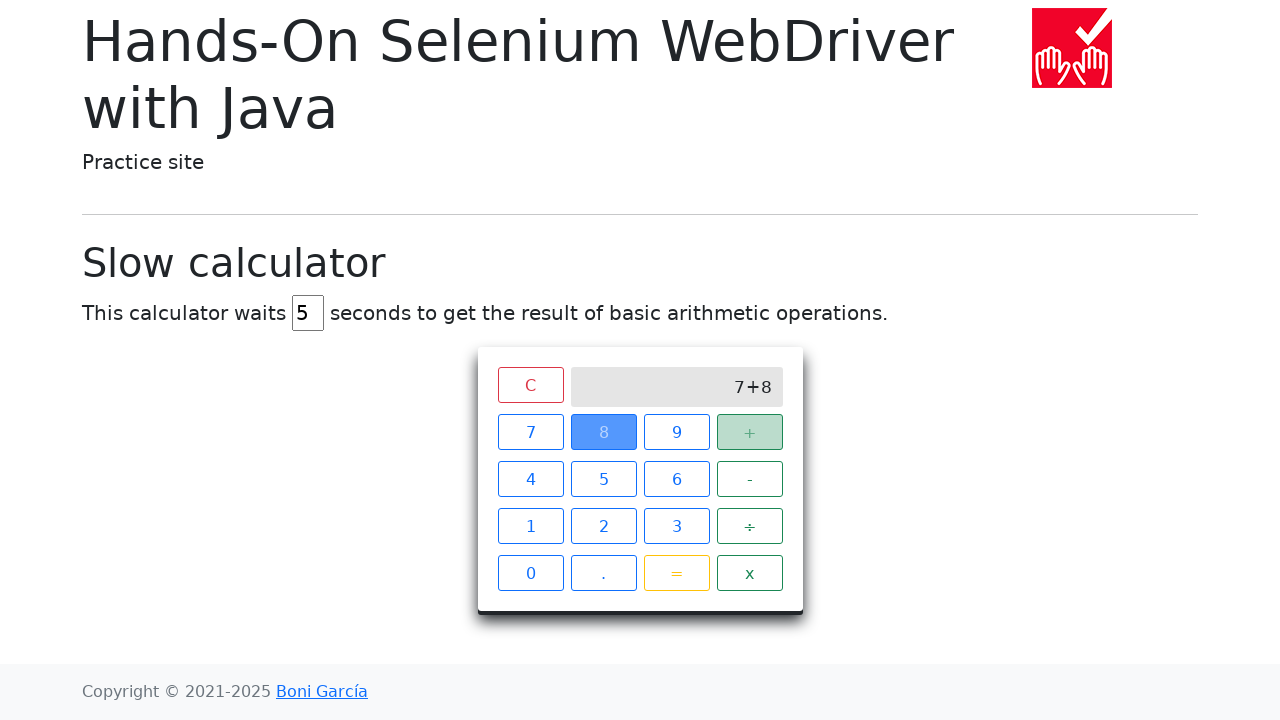

Clicked equals button to perform calculation at (676, 573) on xpath=//span[contains(text(), "=")]
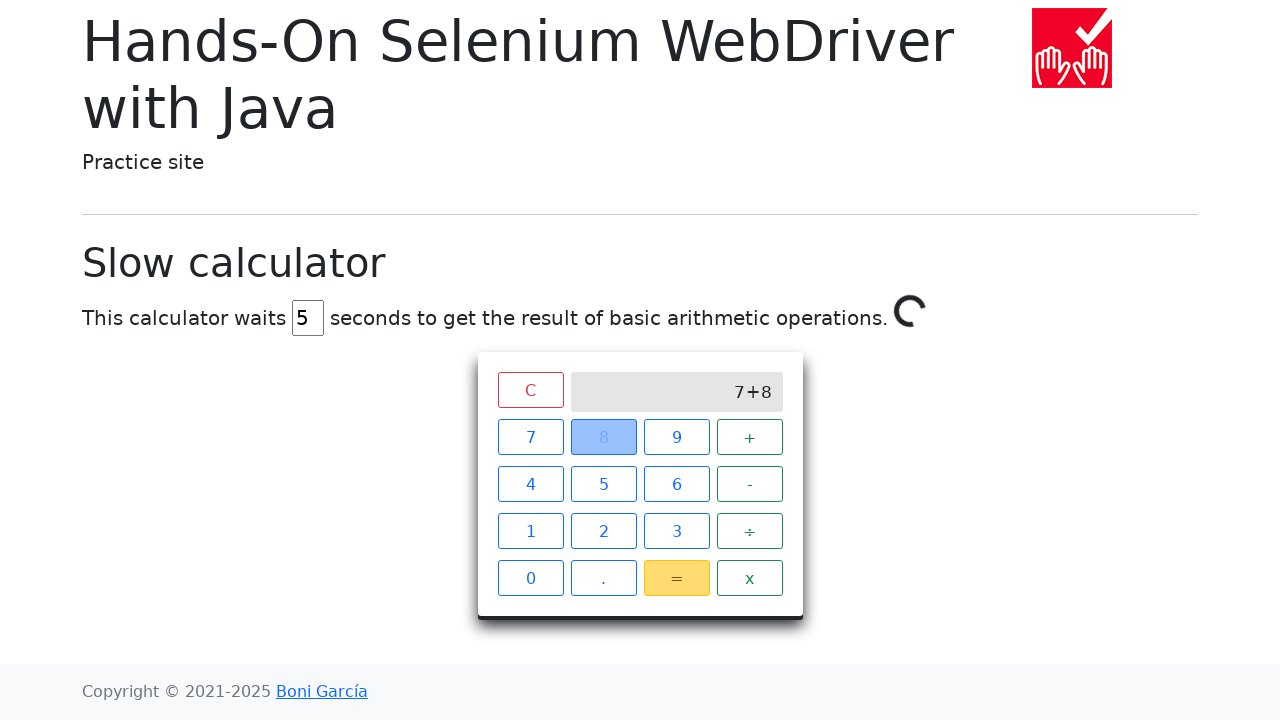

Waited for calculation spinner to disappear
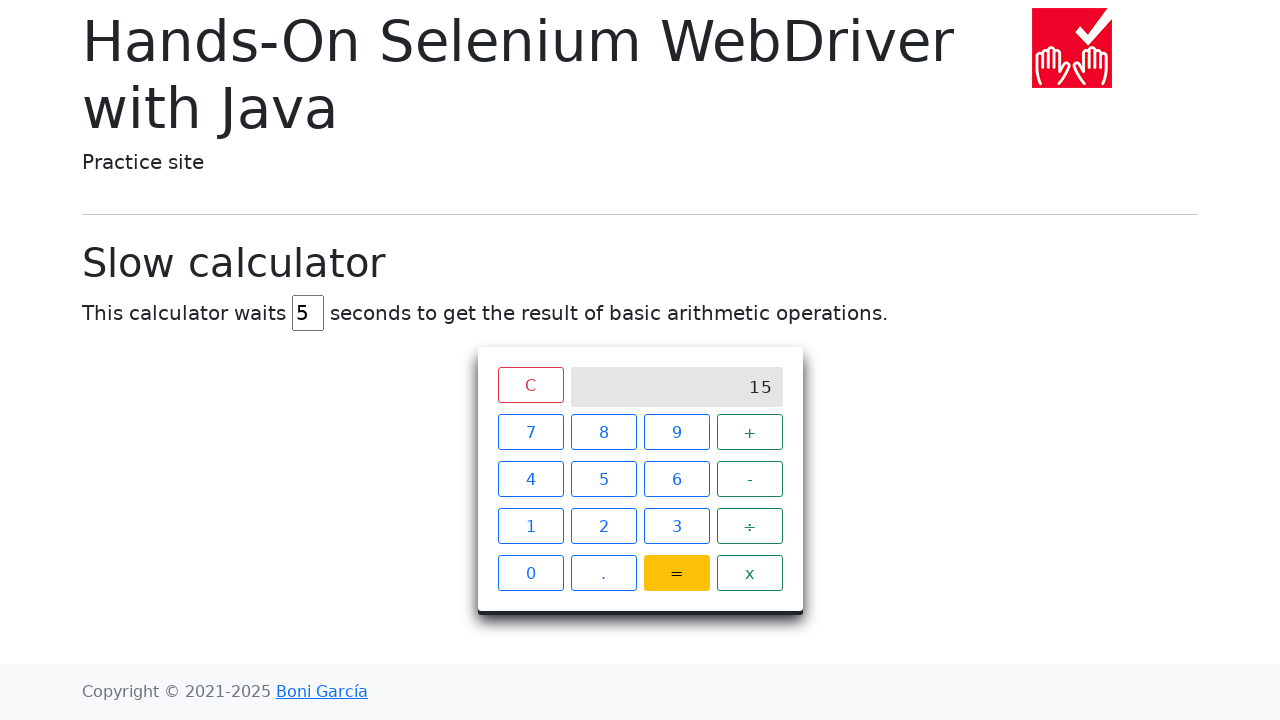

Retrieved result text from calculator screen
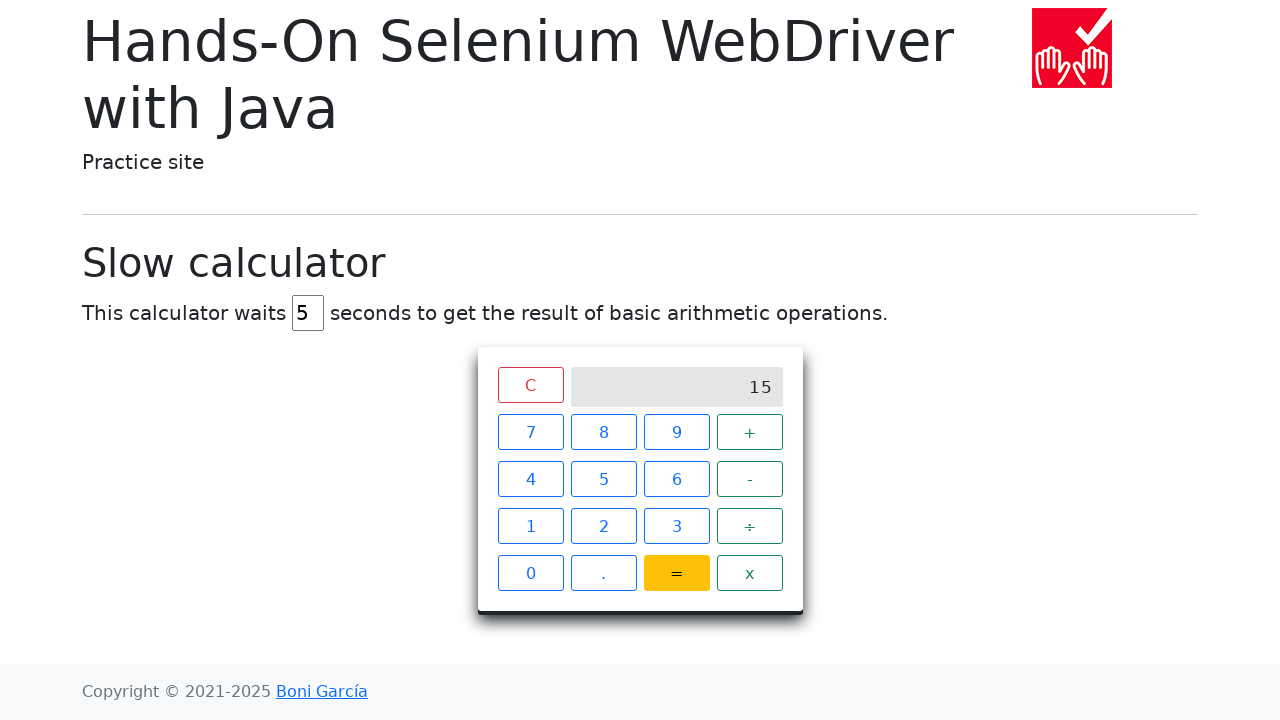

Verified that 7 + 8 equals 15
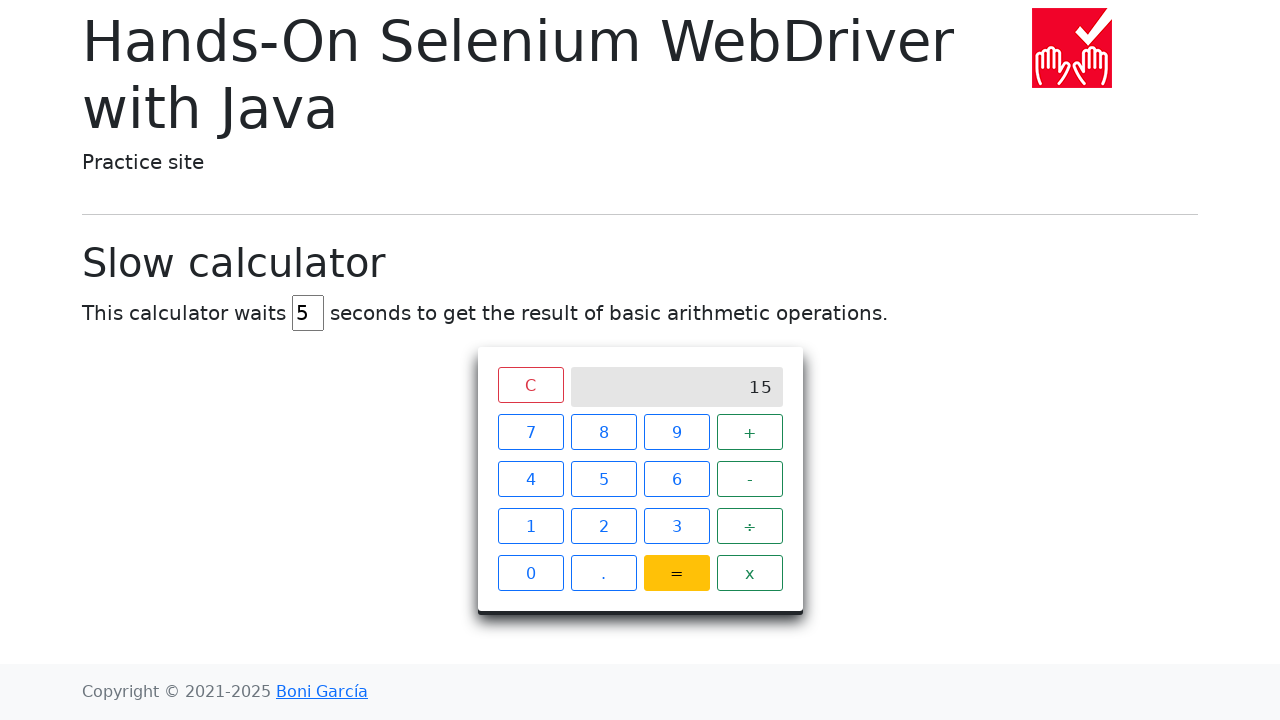

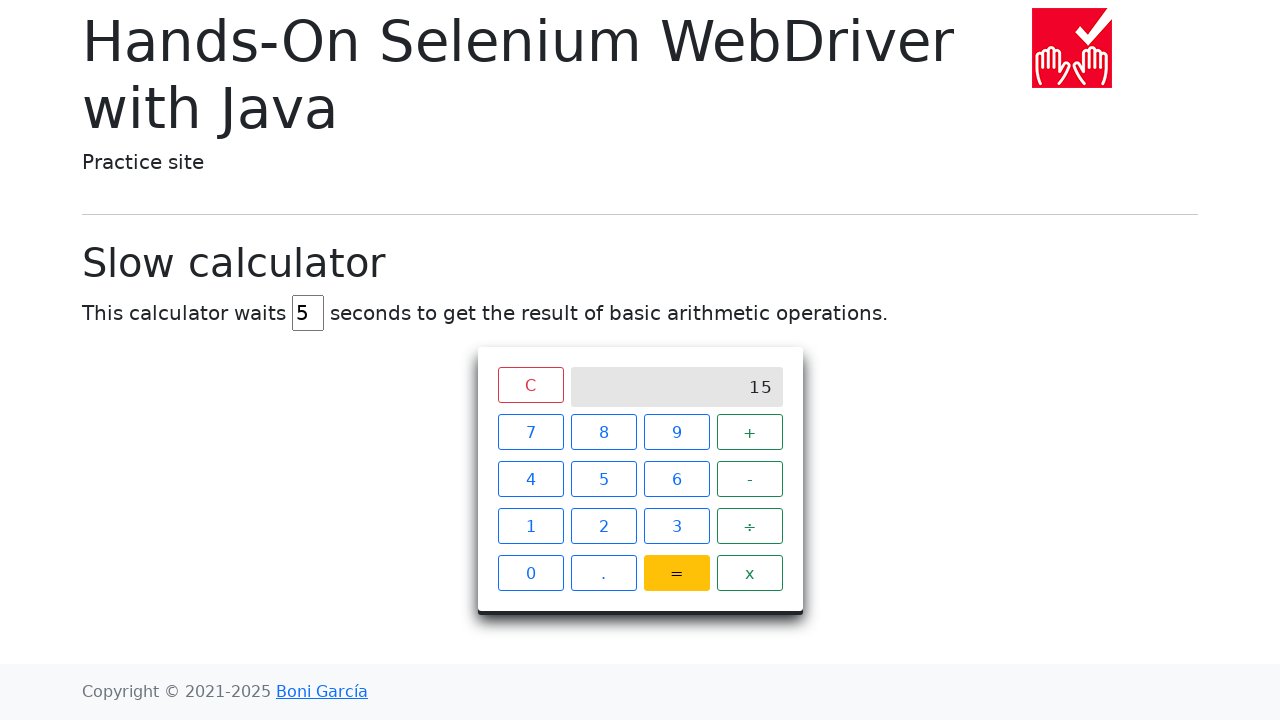